Tests character deletion by entering a randomly generated name and clicking delete until the "Deleted" message is displayed

Starting URL: https://claruswaysda.github.io/deleteChars.html

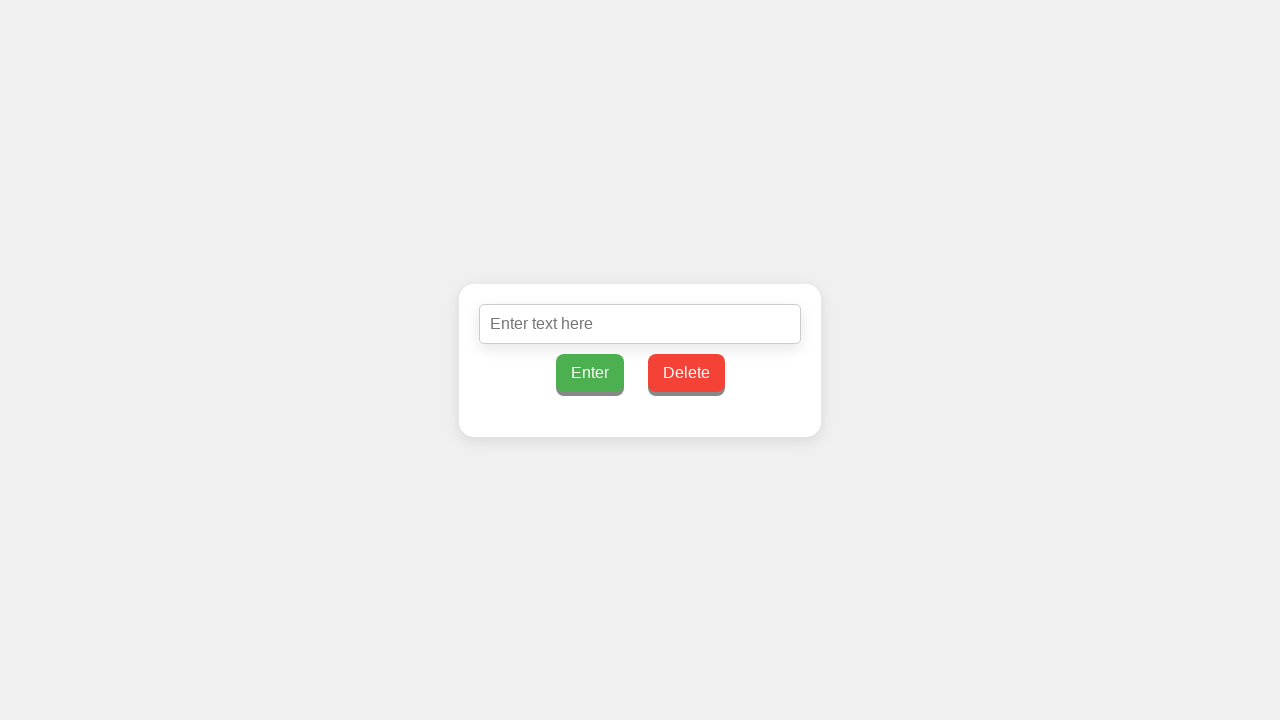

Filled input field with name 'Michael Thompson' on #inputText
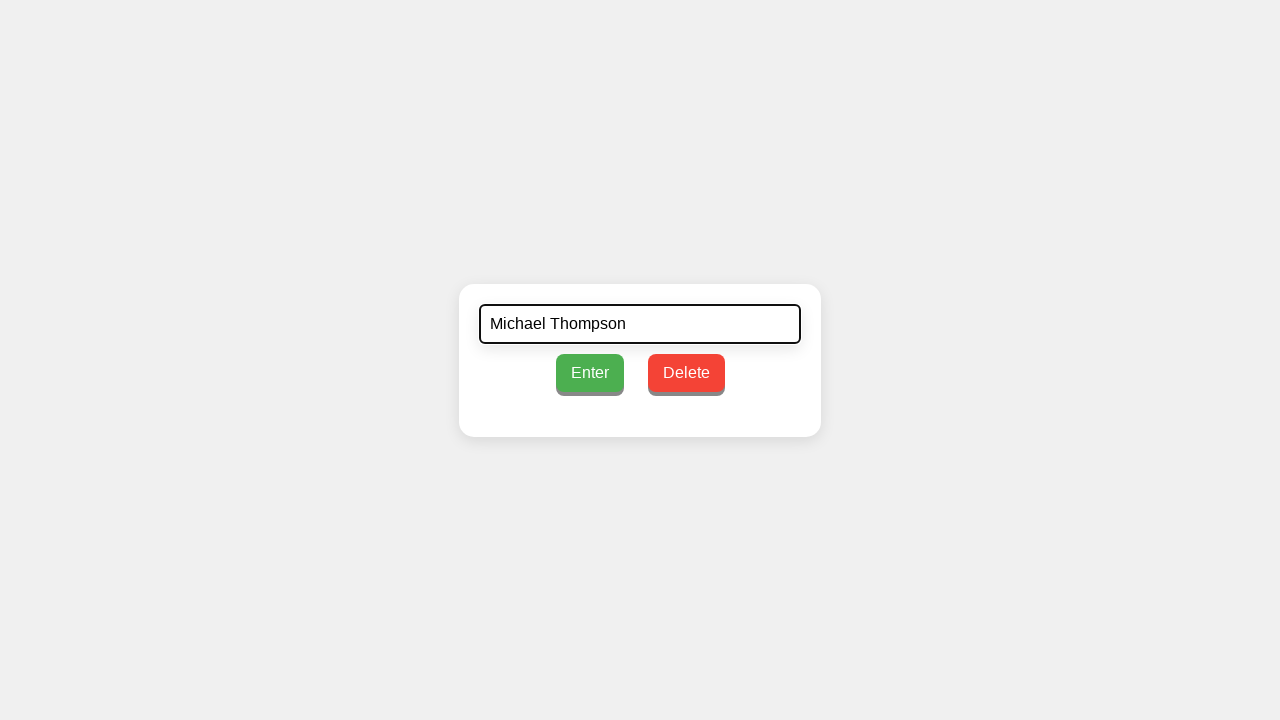

Clicked enter button to submit name at (590, 372) on #enterButton
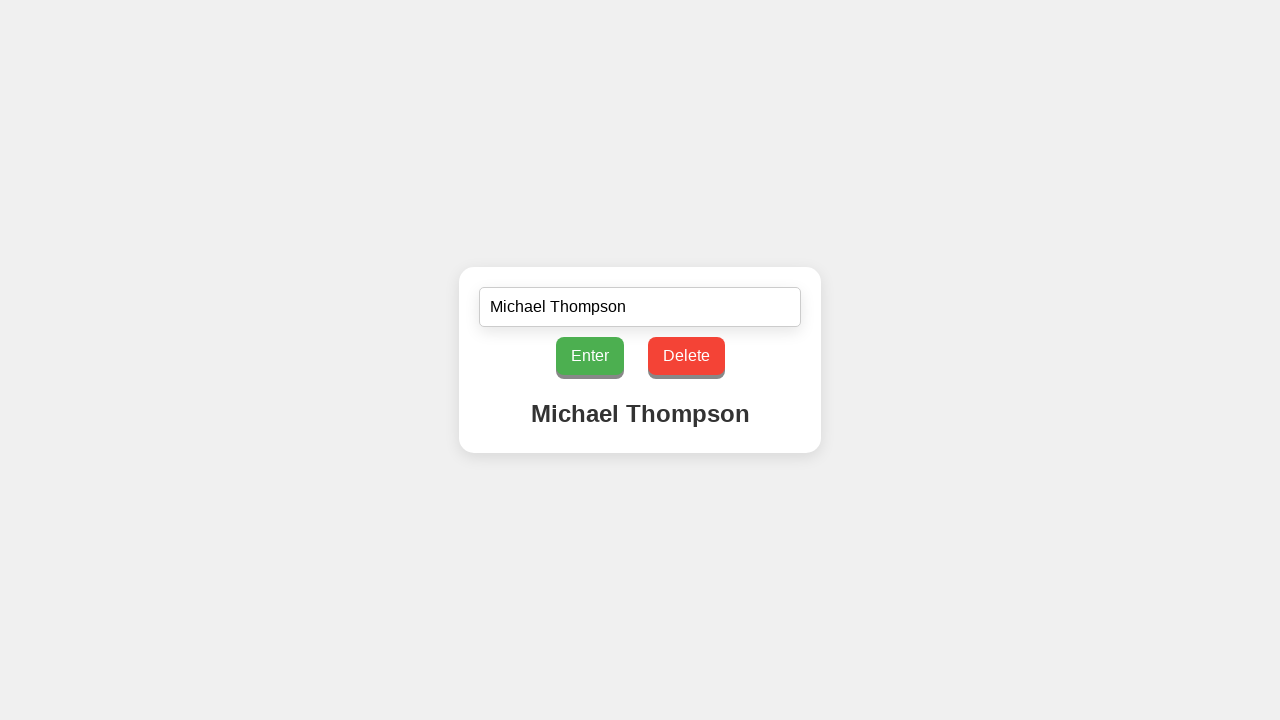

Clicked delete button to remove a character at (686, 356) on #deleteButton
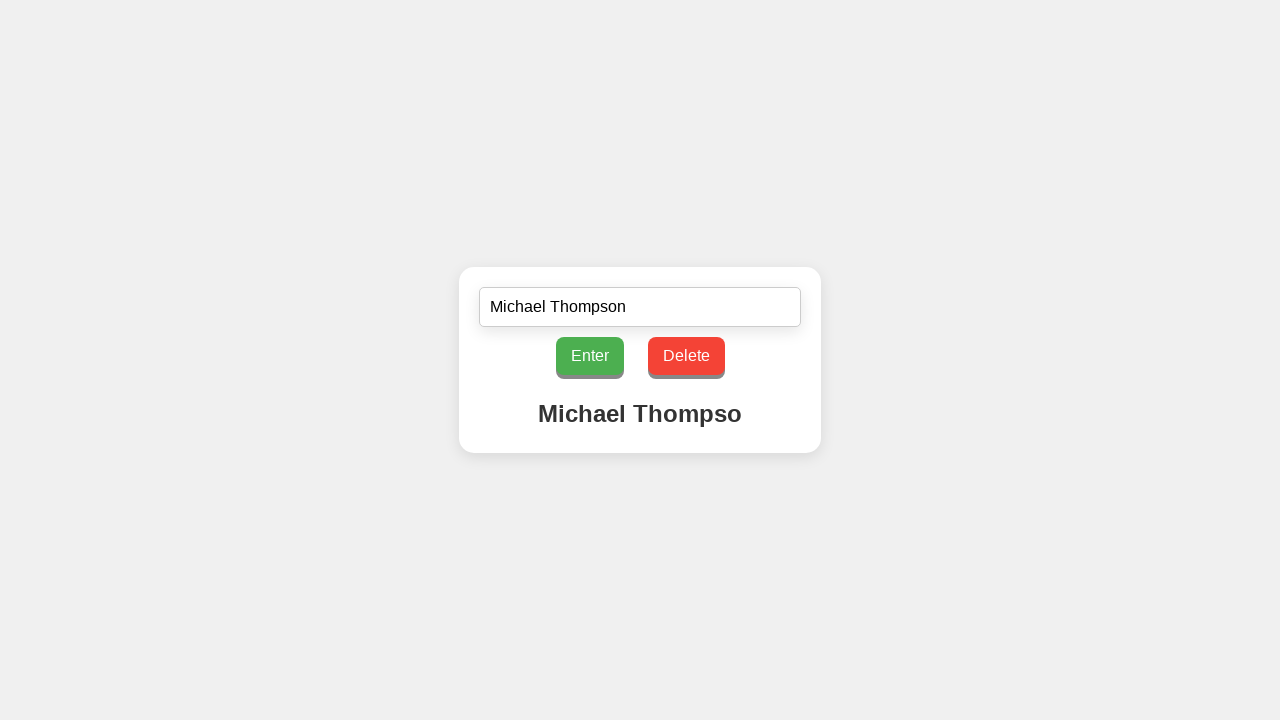

Clicked delete button to remove a character at (686, 356) on #deleteButton
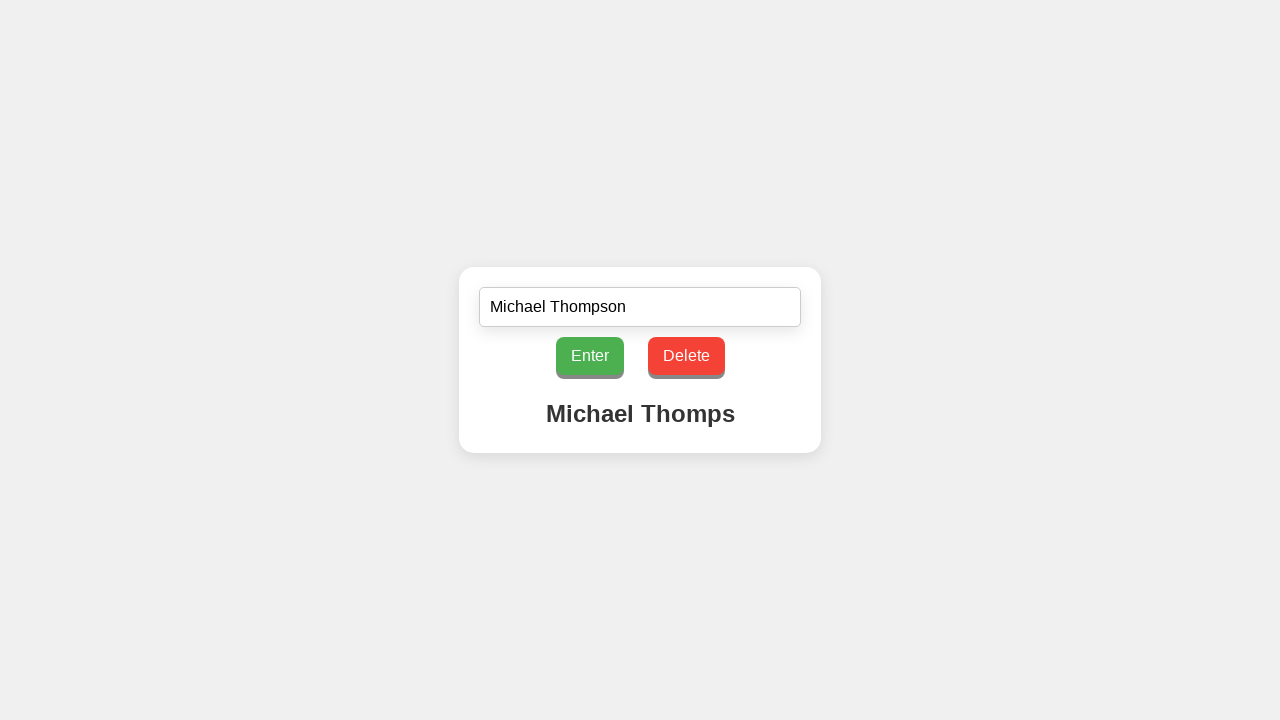

Clicked delete button to remove a character at (686, 356) on #deleteButton
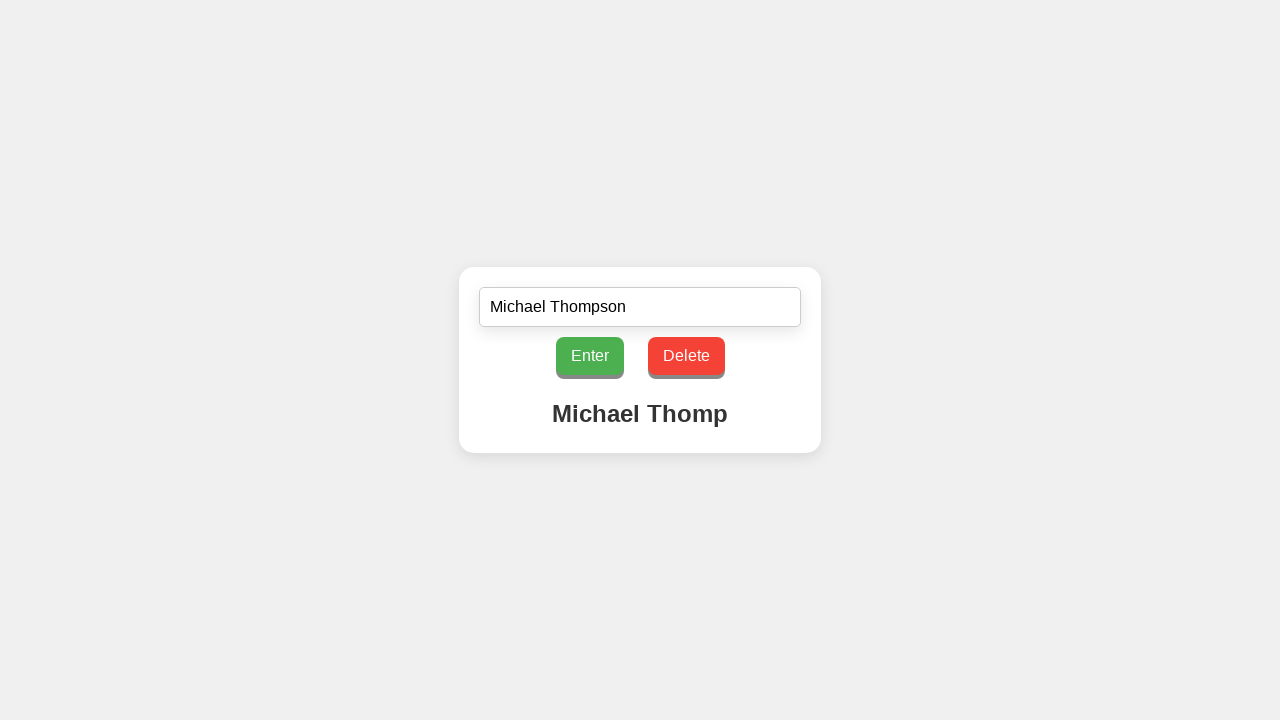

Clicked delete button to remove a character at (686, 356) on #deleteButton
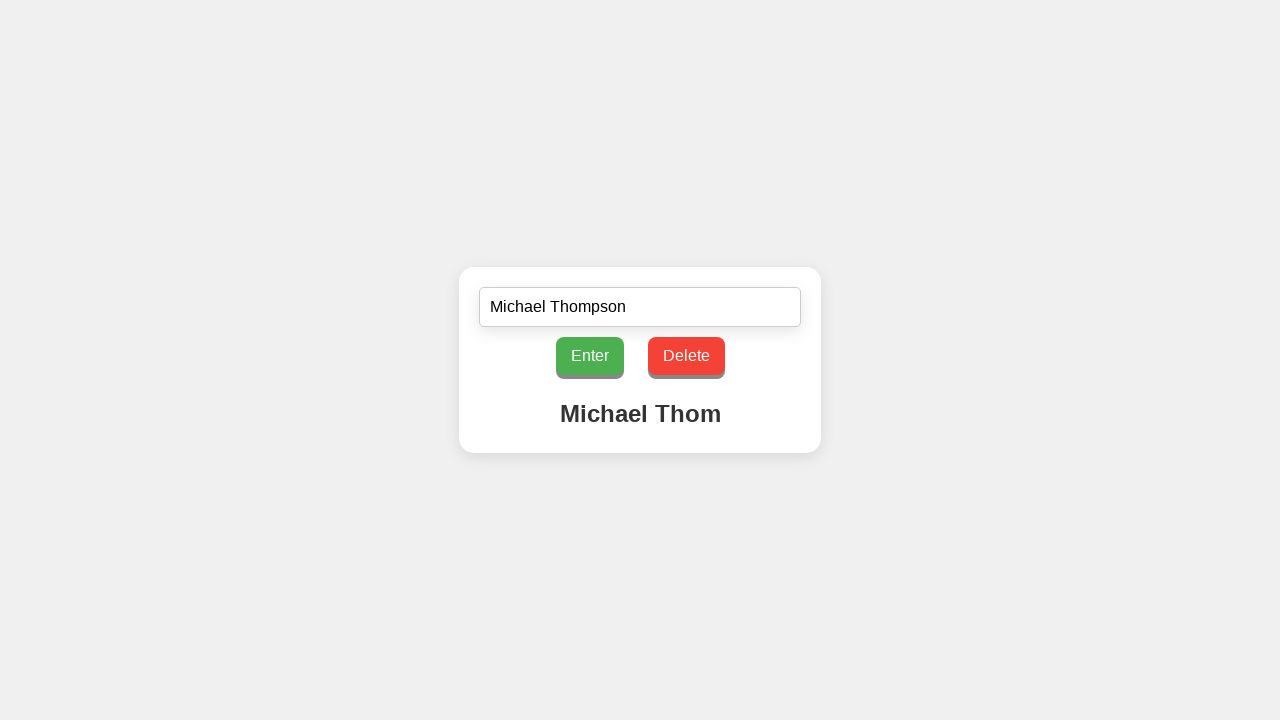

Clicked delete button to remove a character at (686, 356) on #deleteButton
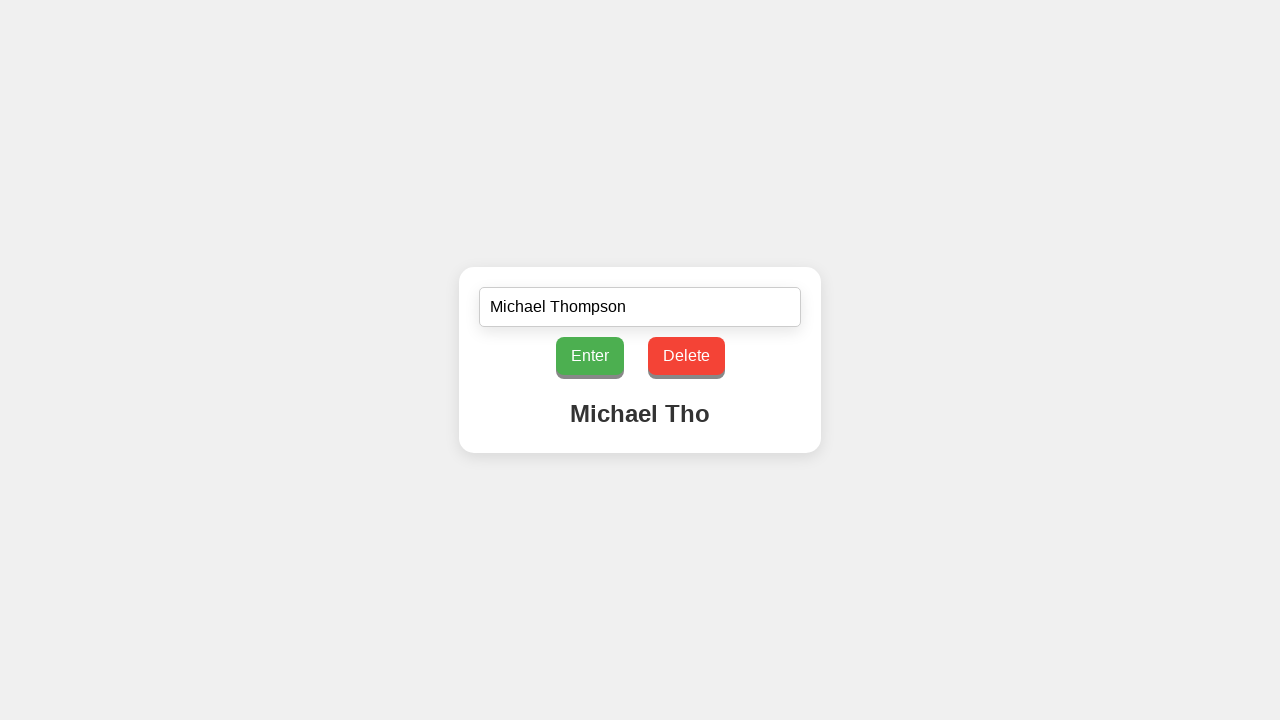

Clicked delete button to remove a character at (686, 356) on #deleteButton
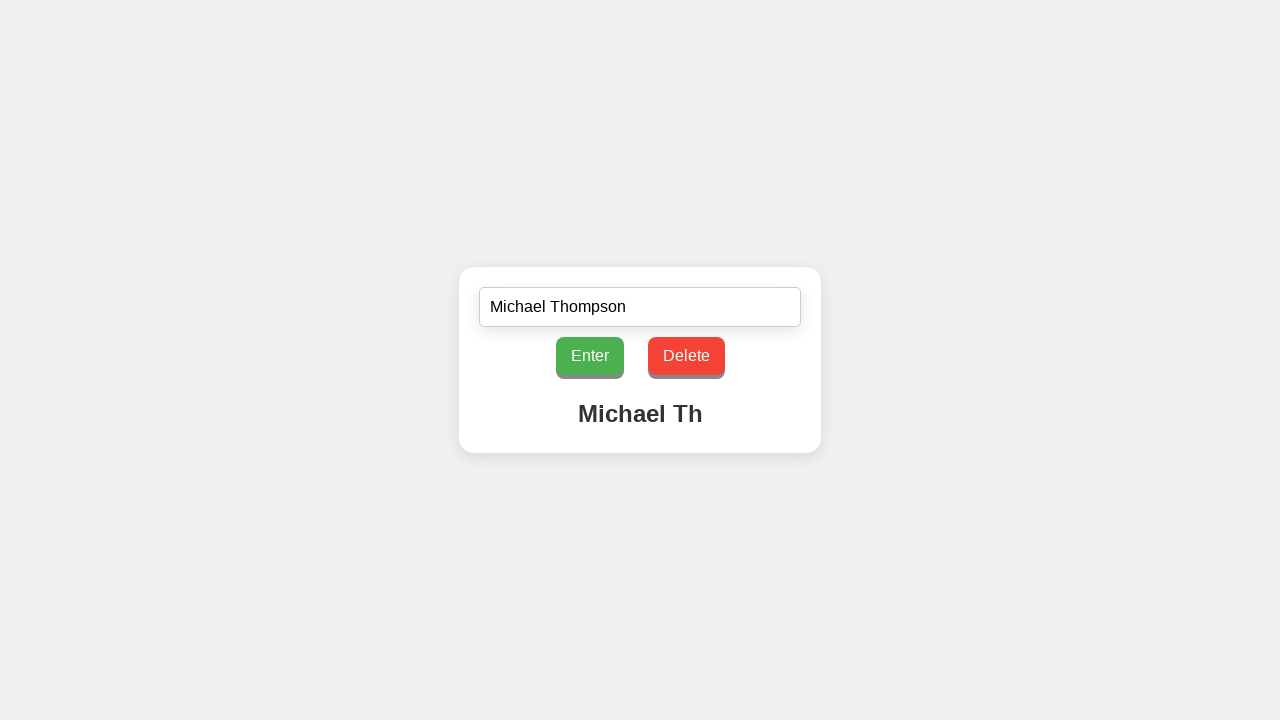

Clicked delete button to remove a character at (686, 356) on #deleteButton
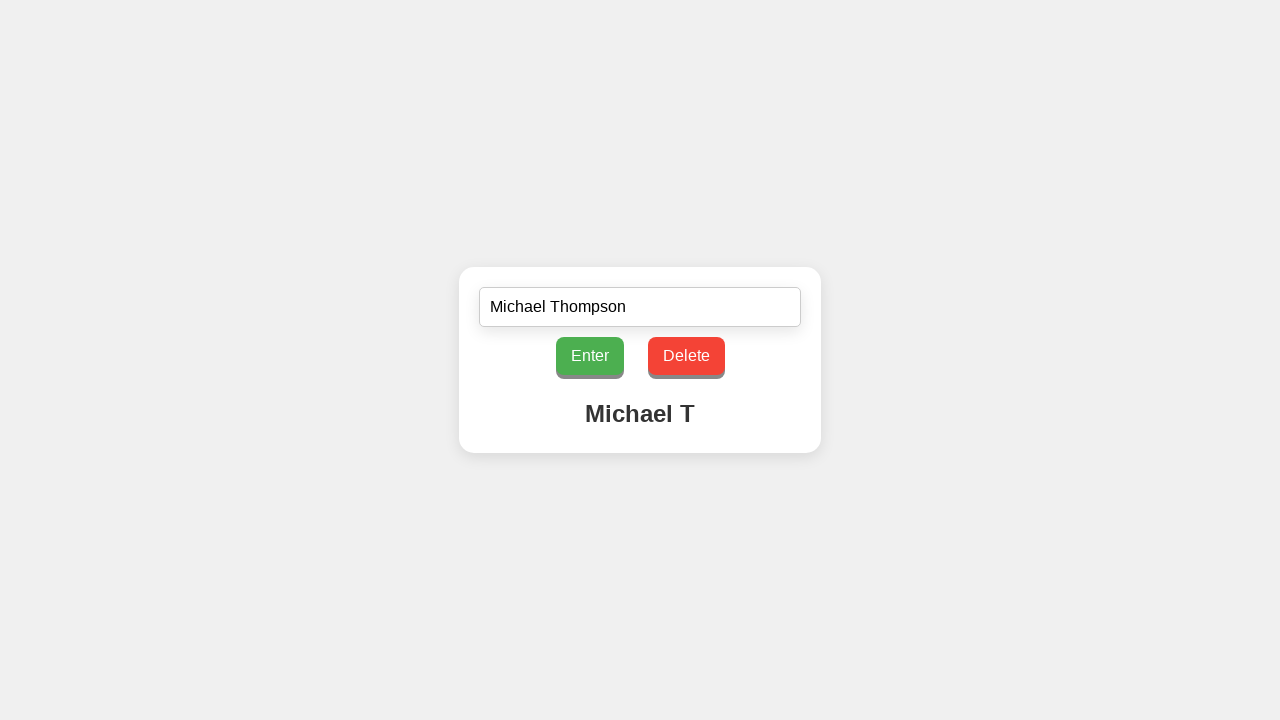

Clicked delete button to remove a character at (686, 356) on #deleteButton
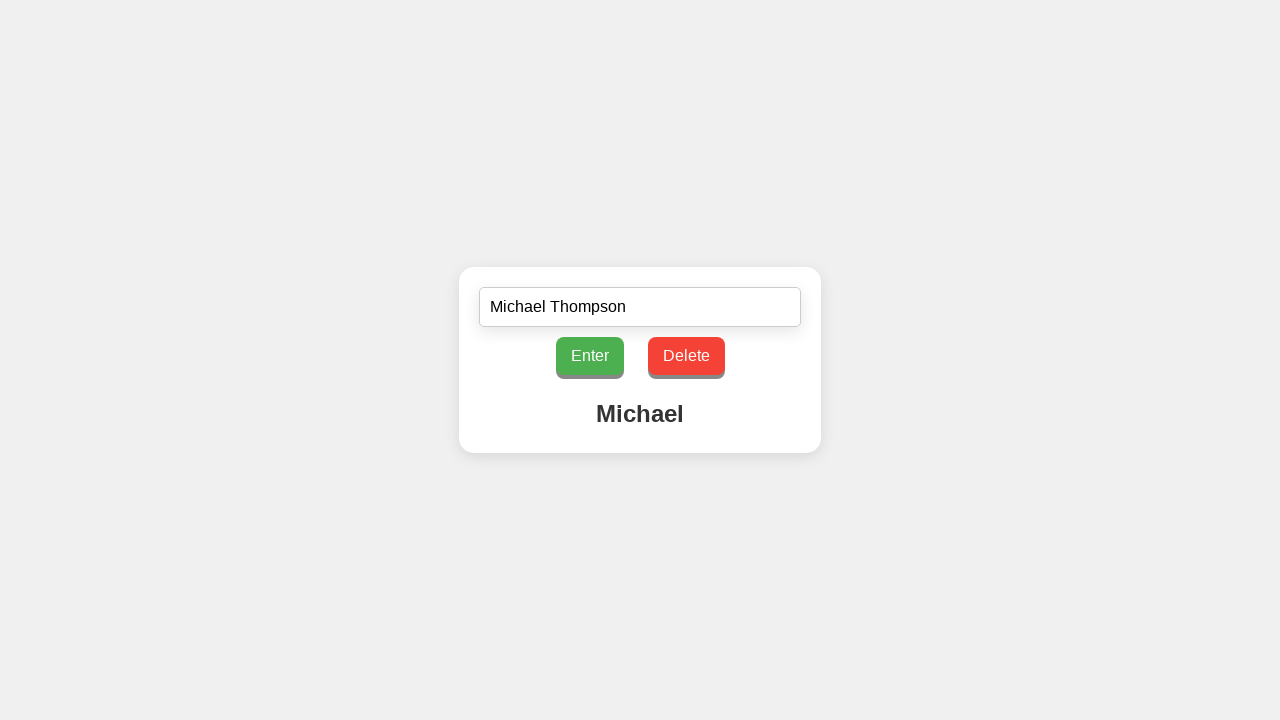

Clicked delete button to remove a character at (686, 356) on #deleteButton
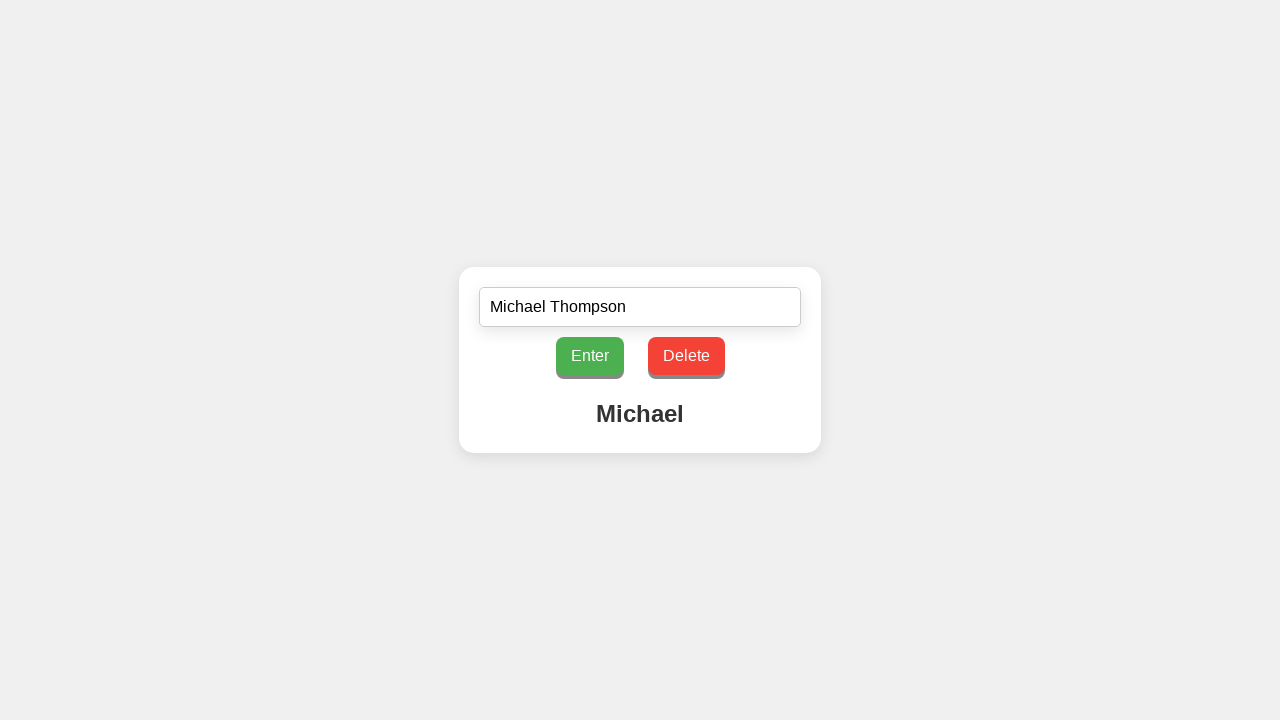

Clicked delete button to remove a character at (686, 356) on #deleteButton
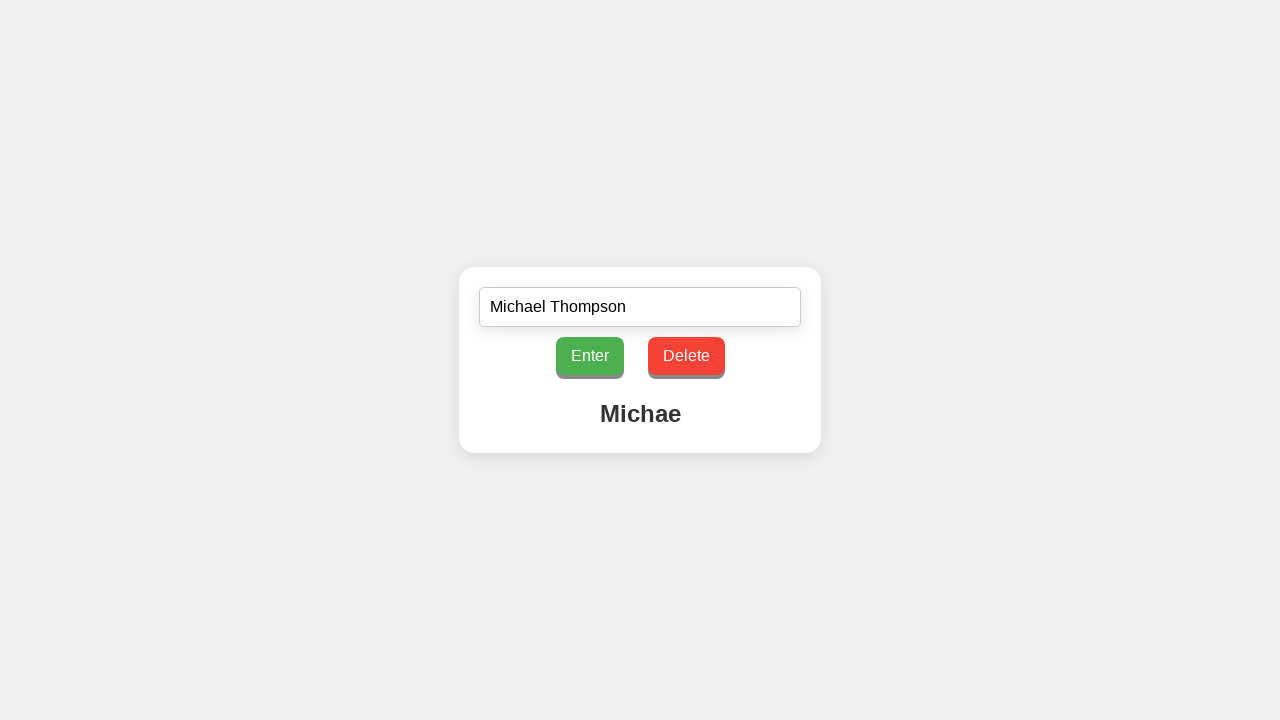

Clicked delete button to remove a character at (686, 356) on #deleteButton
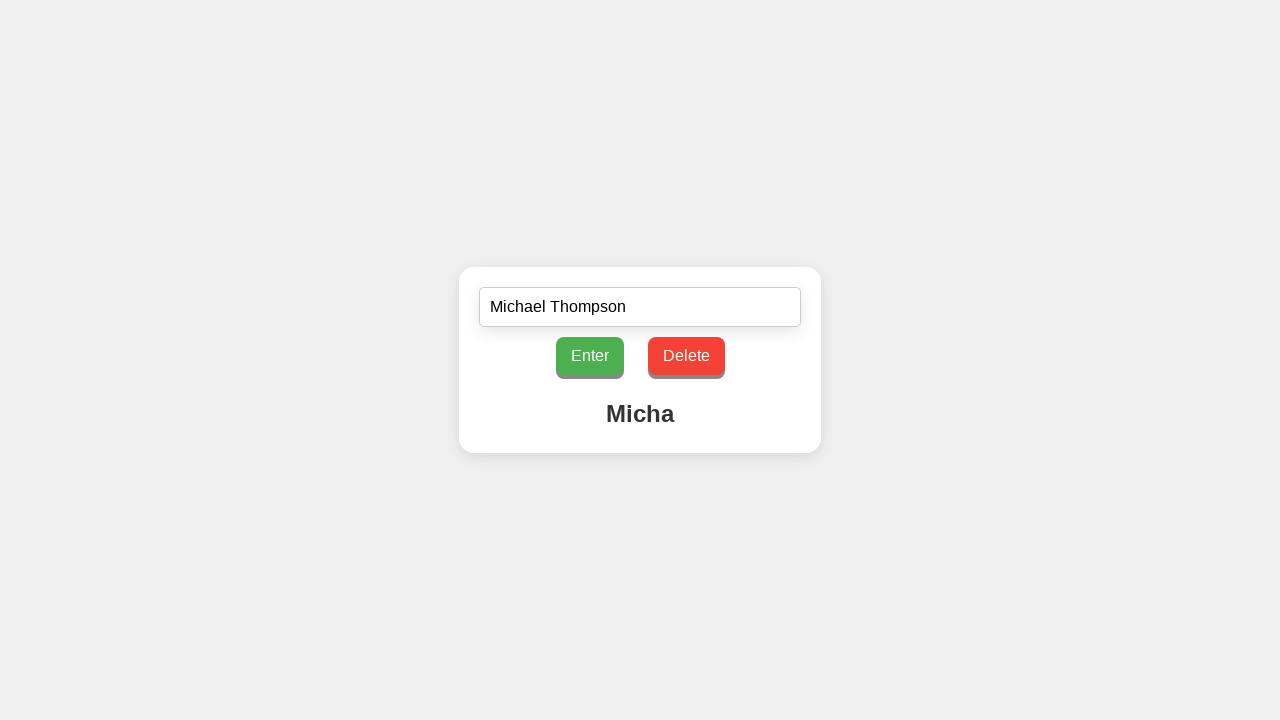

Clicked delete button to remove a character at (686, 356) on #deleteButton
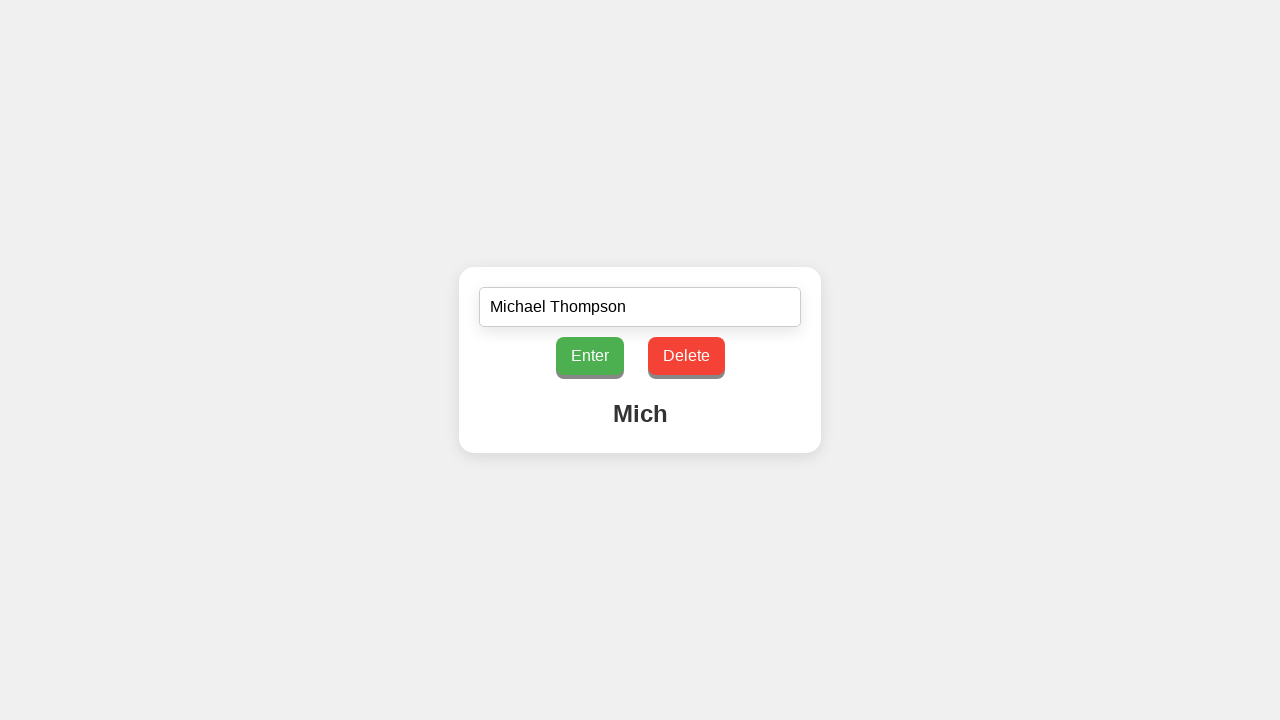

Clicked delete button to remove a character at (686, 356) on #deleteButton
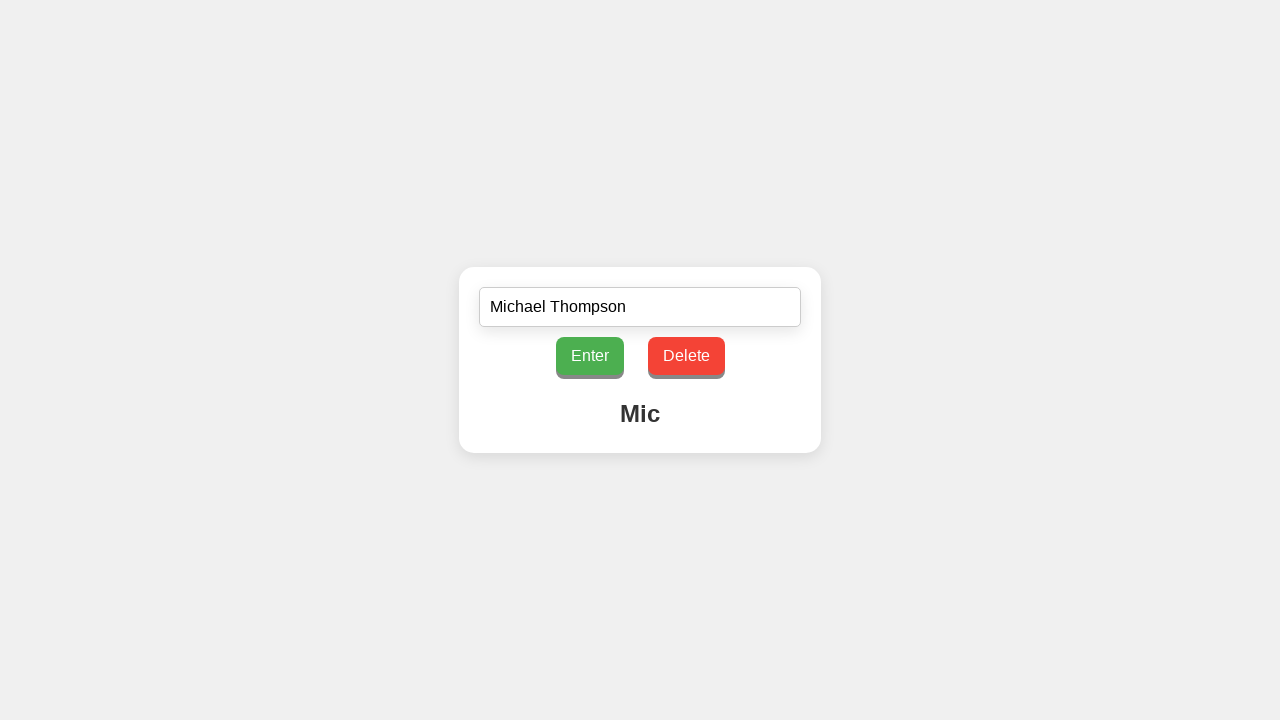

Clicked delete button to remove a character at (686, 356) on #deleteButton
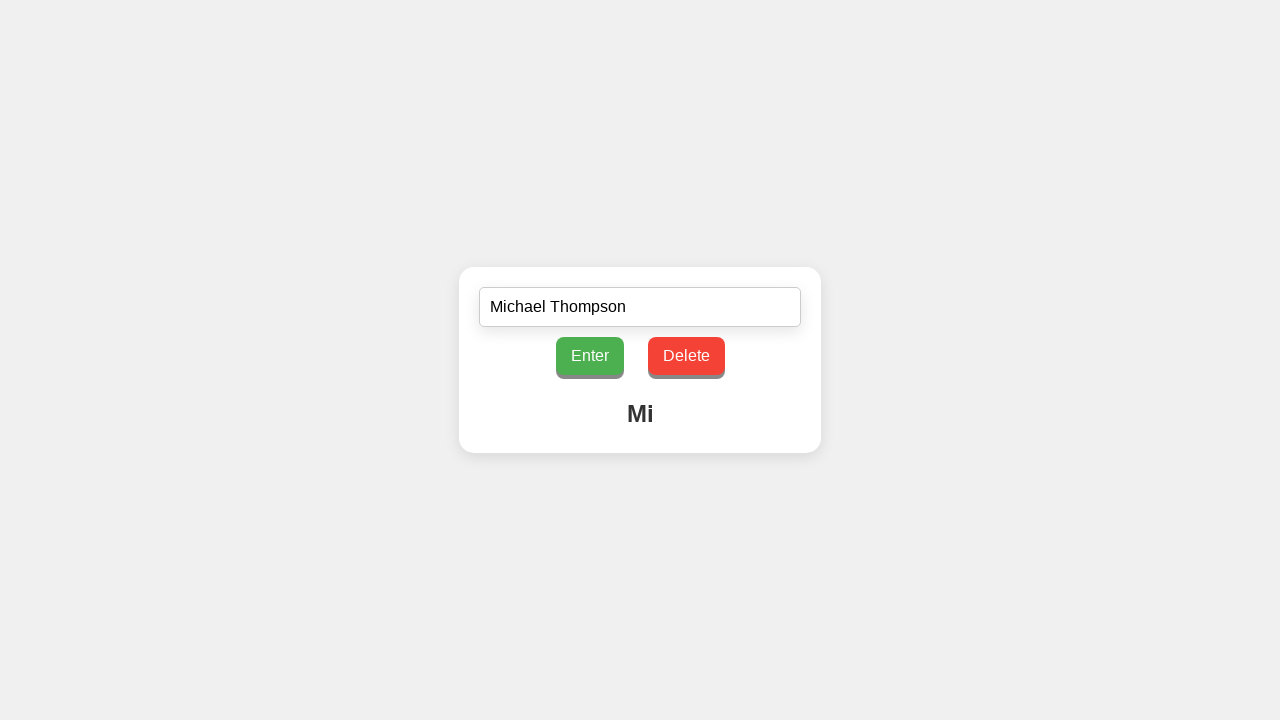

Clicked delete button to remove a character at (686, 356) on #deleteButton
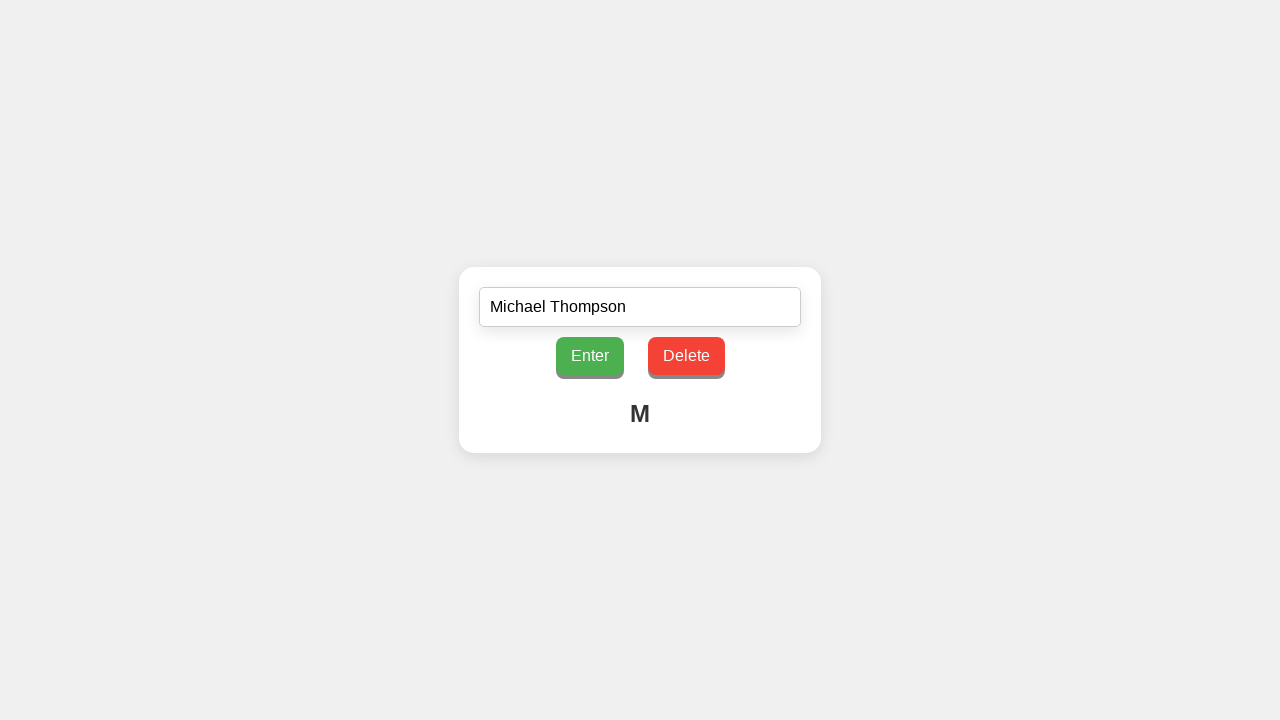

Clicked delete button to remove a character at (686, 356) on #deleteButton
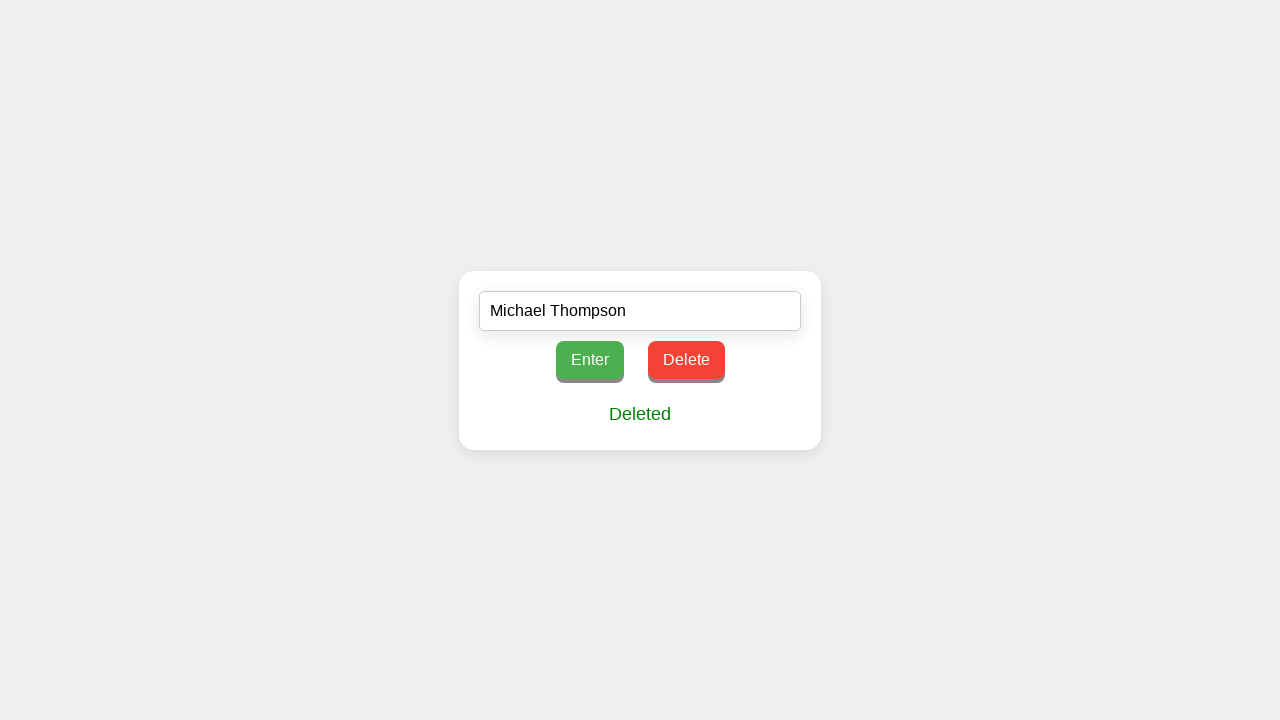

Verified deleted message is now visible after all characters removed
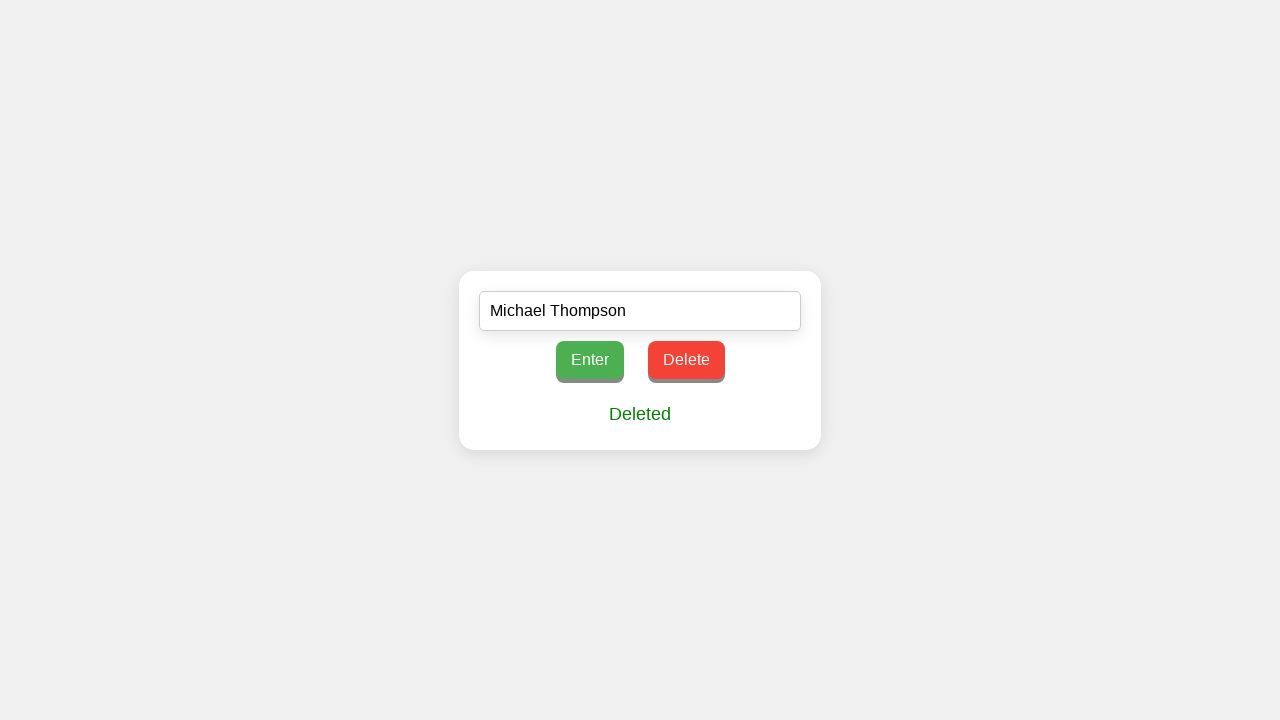

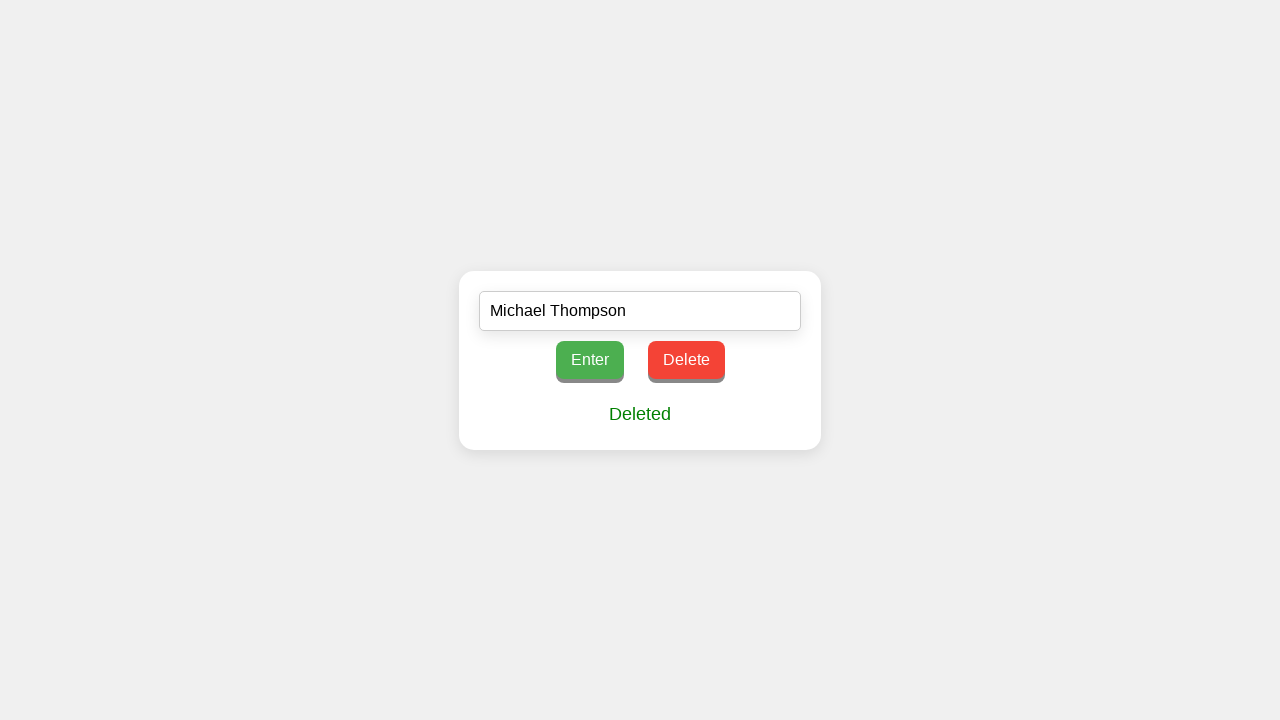